Tests the Ideas footer link by clicking it and verifying navigation to the /ideas page

Starting URL: https://scratch.mit.edu

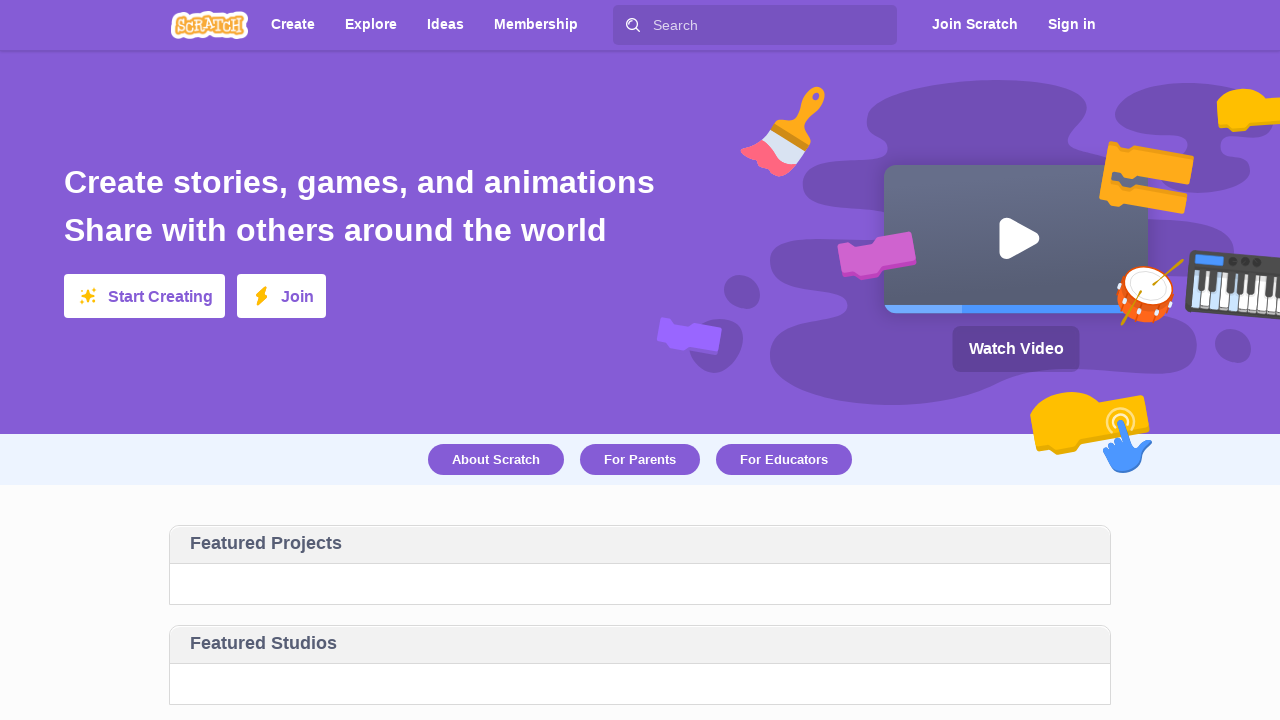

Waited for Scratch homepage to load - verified 'Create stories, games, and animations' text appeared
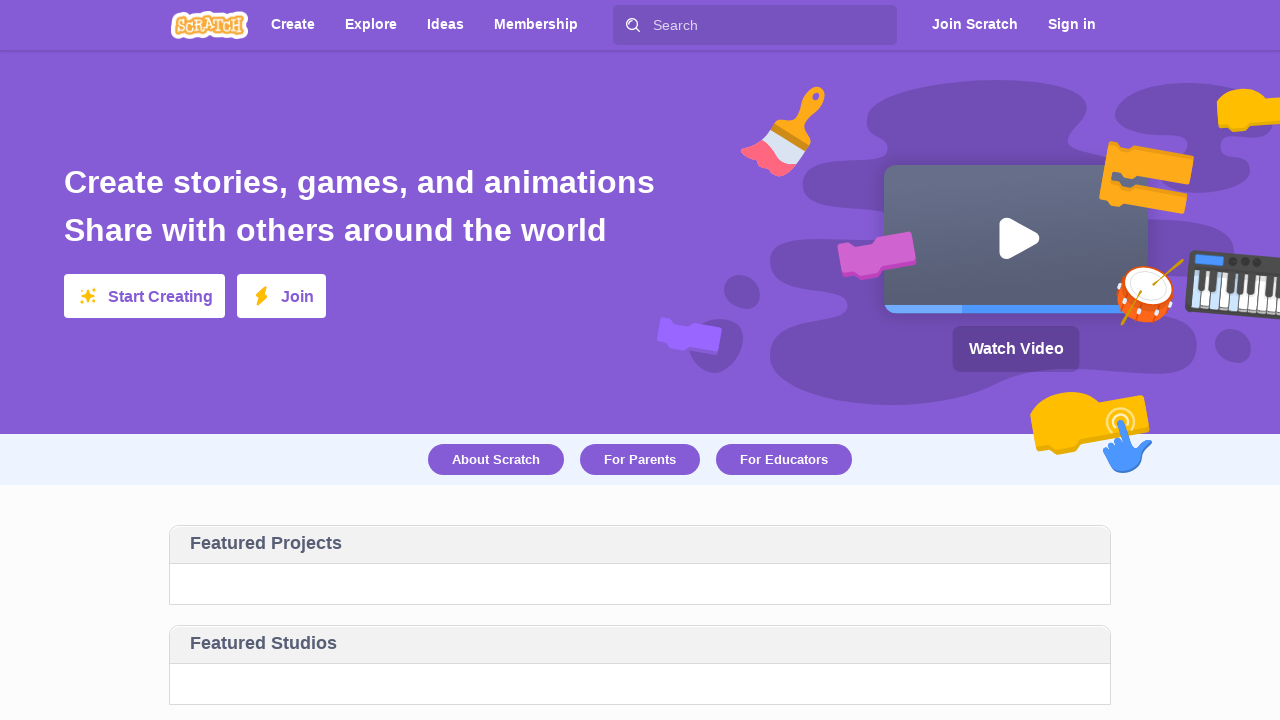

Clicked Ideas link in footer at (446, 24) on text=Ideas
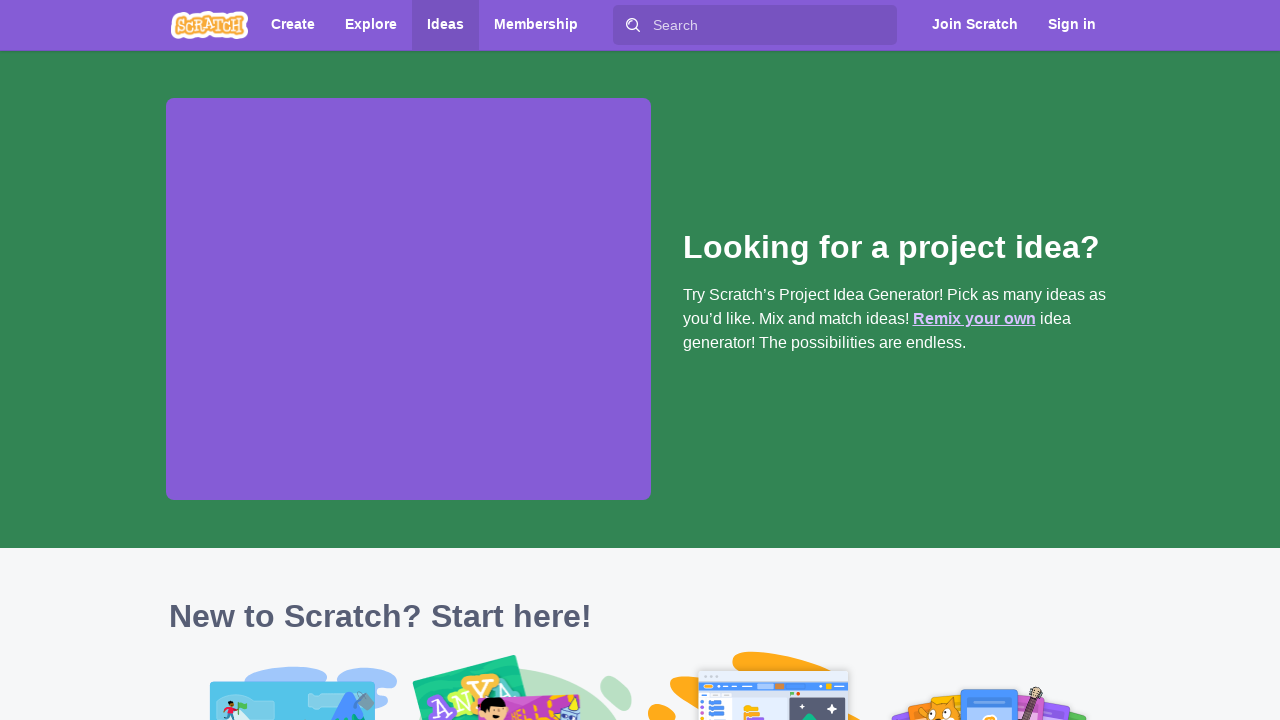

Verified navigation to /ideas page - URL matched pattern **/ideas**
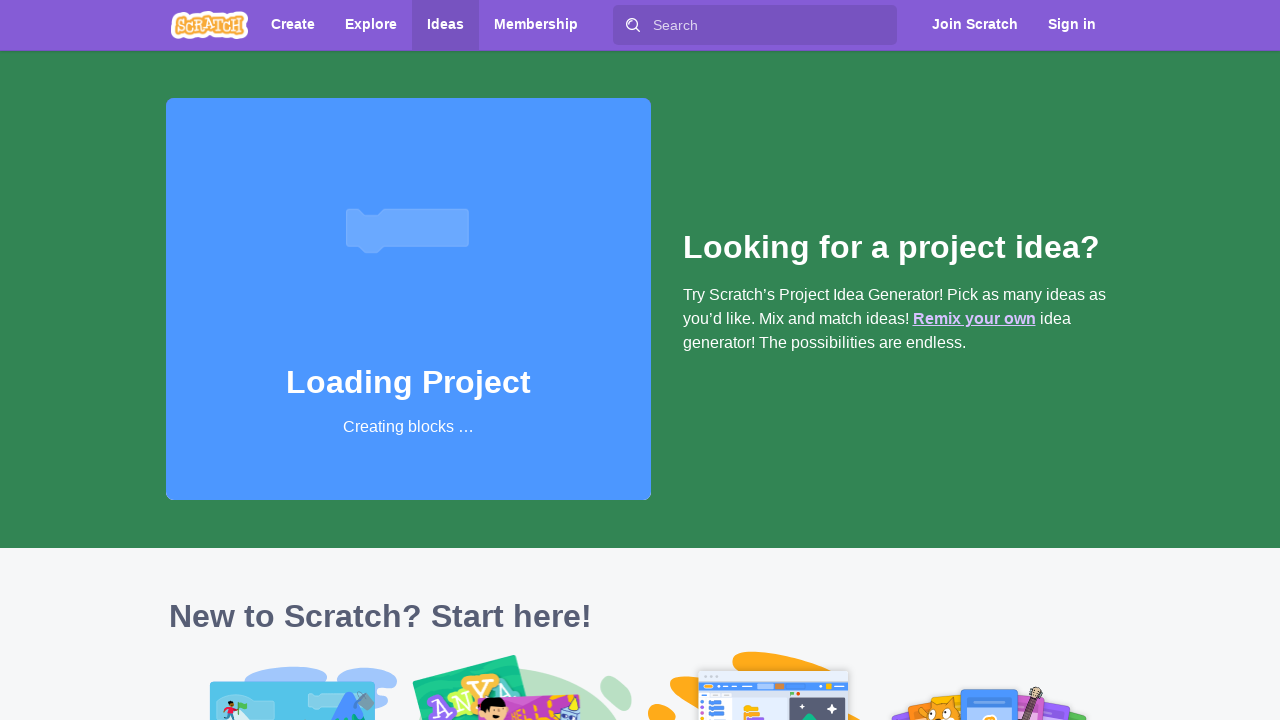

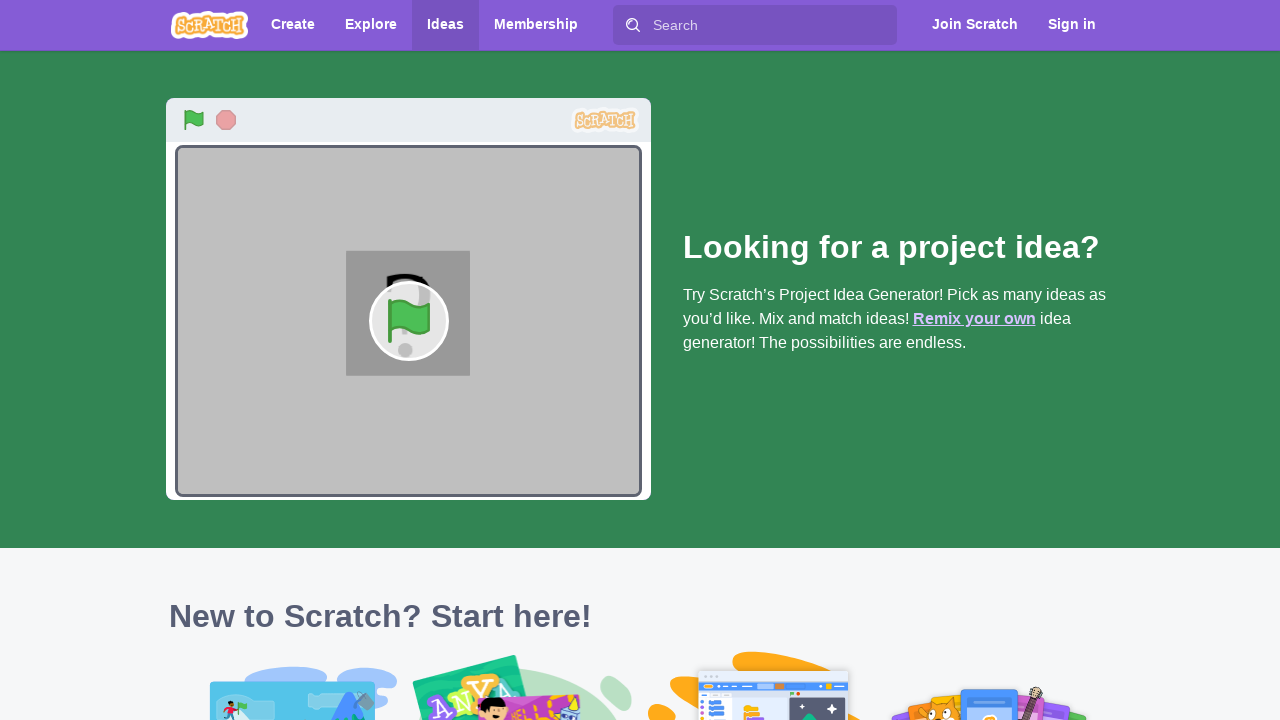